Tests the Add/Remove Elements functionality by clicking to add multiple elements and then removing some of them, verifying the dynamic element creation and deletion works correctly.

Starting URL: https://the-internet.herokuapp.com/

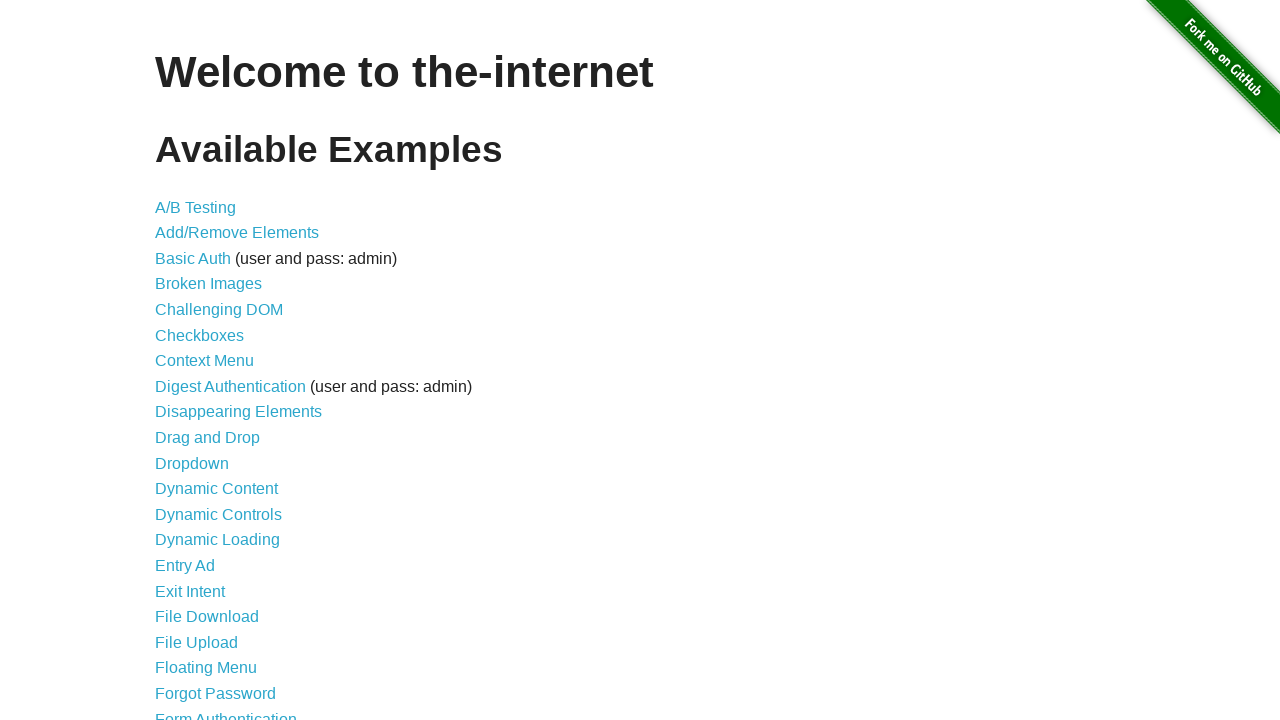

Clicked Add/Remove Elements link to navigate to test page at (237, 233) on text=Add/Remove Elements
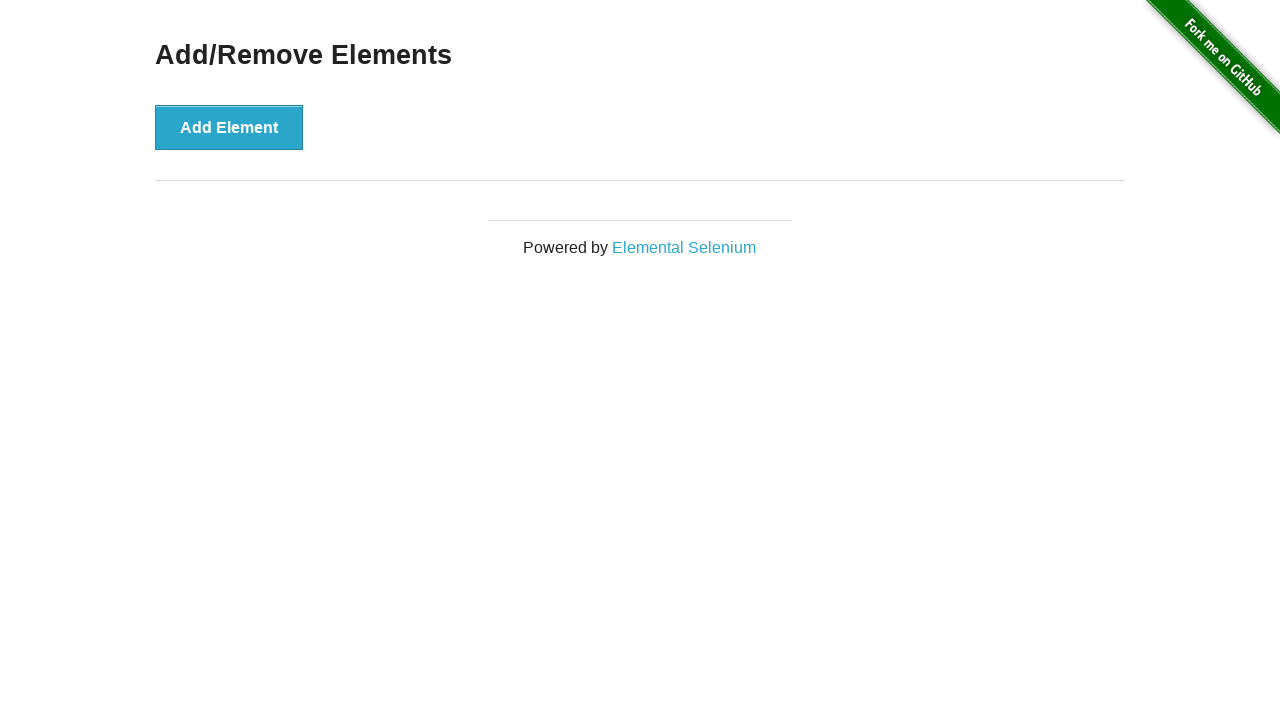

Add Element button loaded on page
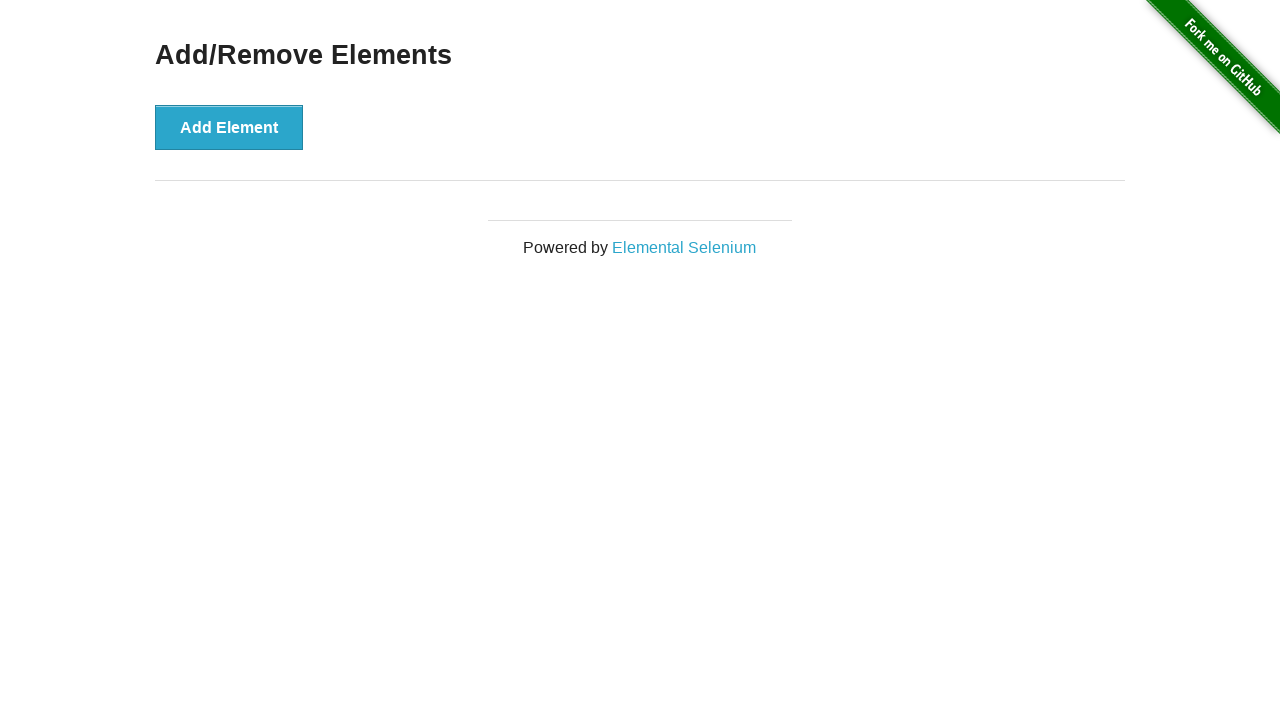

Clicked Add Element button (element 1 of 5) at (229, 127) on xpath=//button[text()='Add Element']
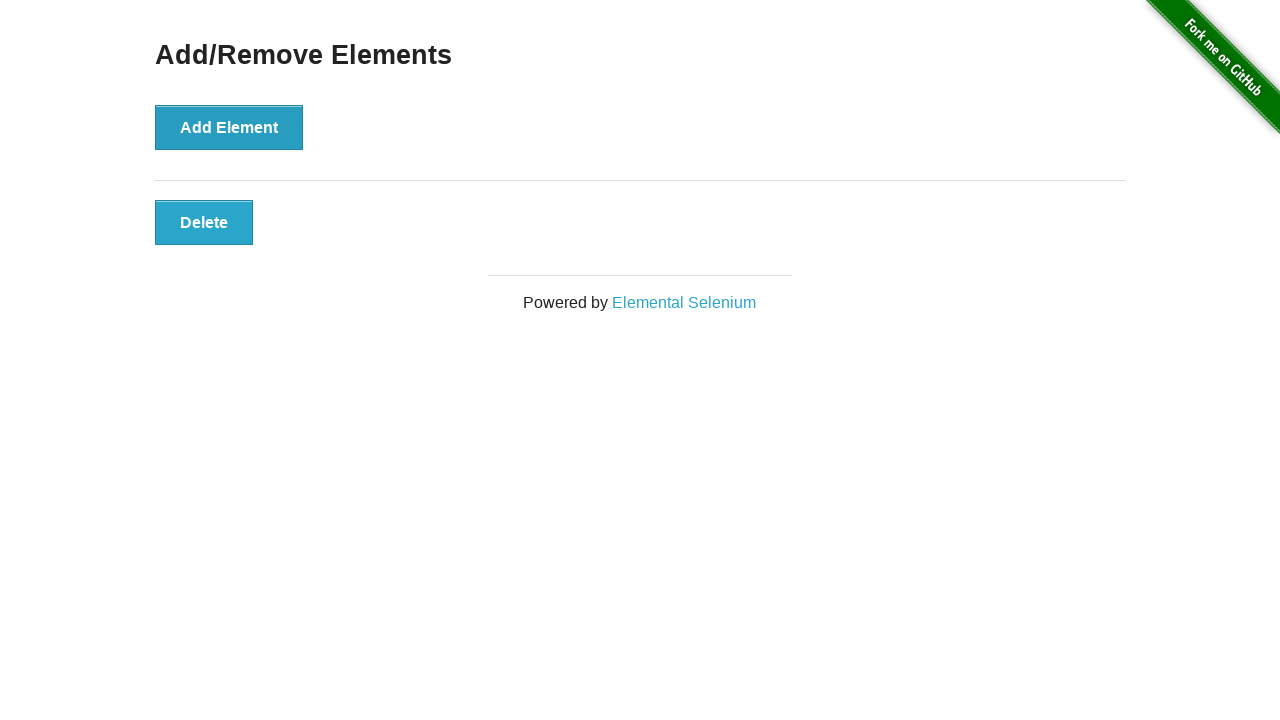

Clicked Add Element button (element 2 of 5) at (229, 127) on xpath=//button[text()='Add Element']
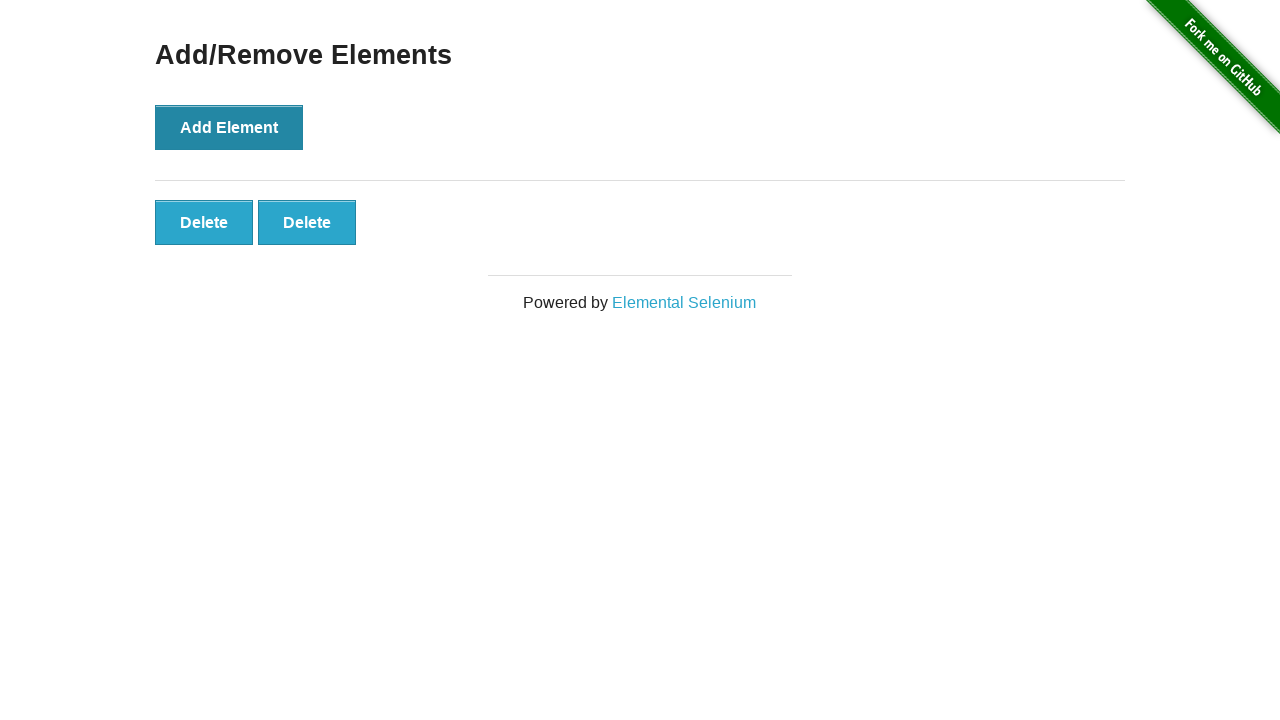

Clicked Add Element button (element 3 of 5) at (229, 127) on xpath=//button[text()='Add Element']
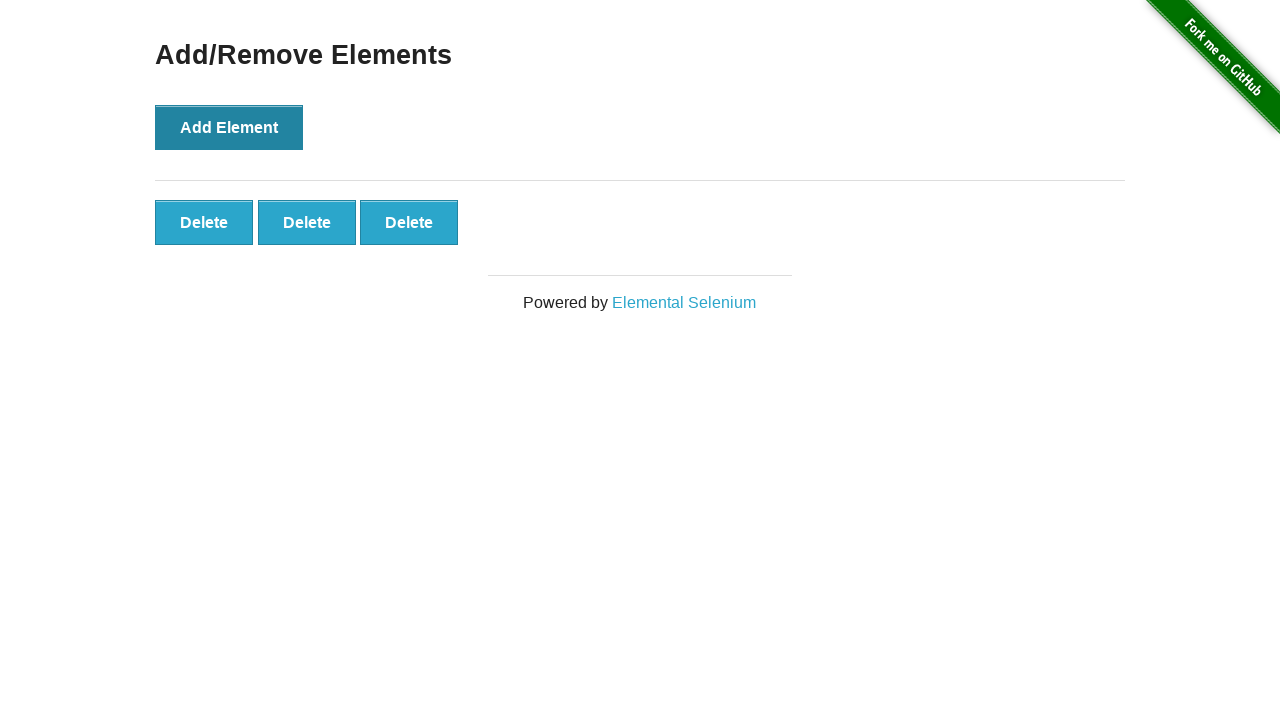

Clicked Add Element button (element 4 of 5) at (229, 127) on xpath=//button[text()='Add Element']
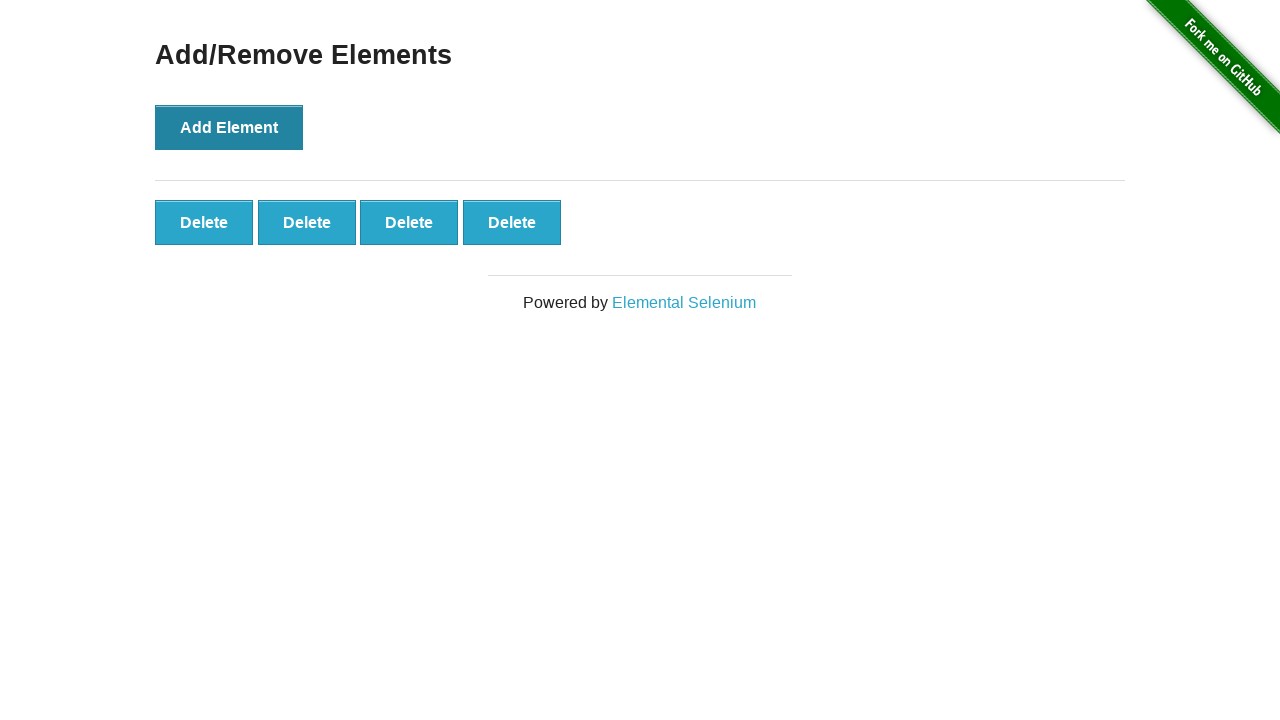

Clicked Add Element button (element 5 of 5) at (229, 127) on xpath=//button[text()='Add Element']
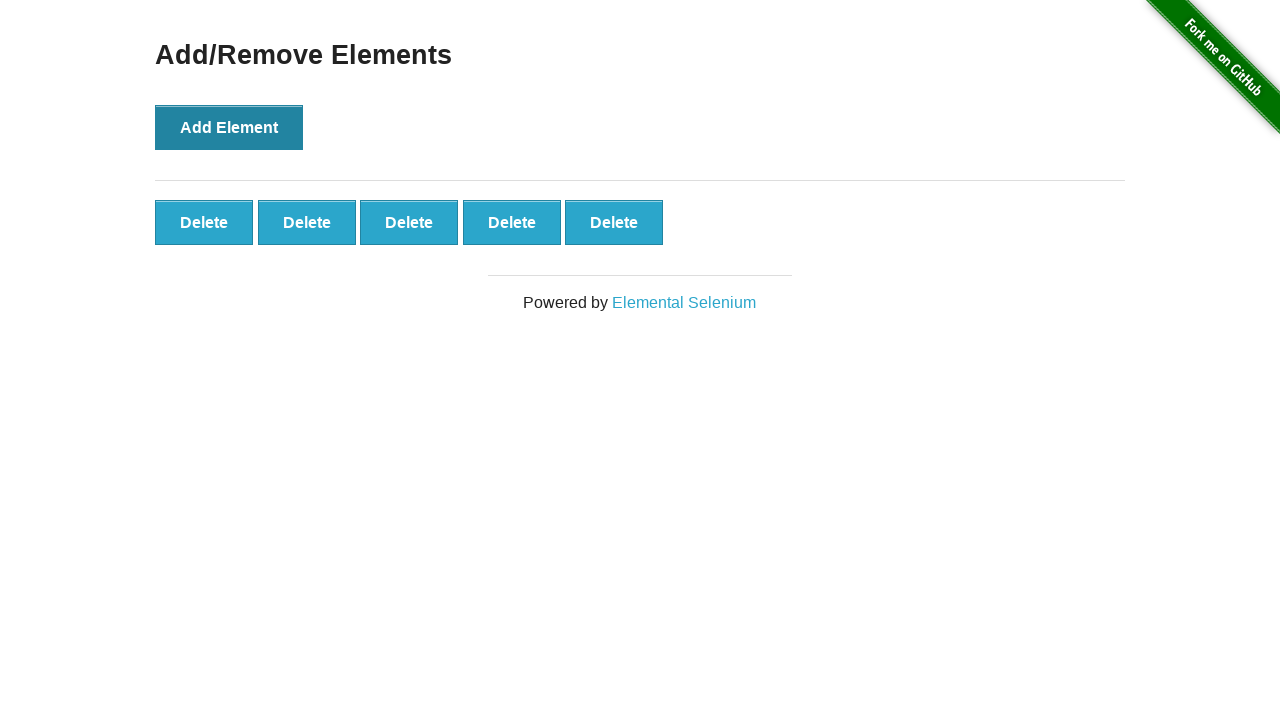

Clicked Delete button to remove element (removal 1 of 3) at (204, 222) on #elements button >> nth=0
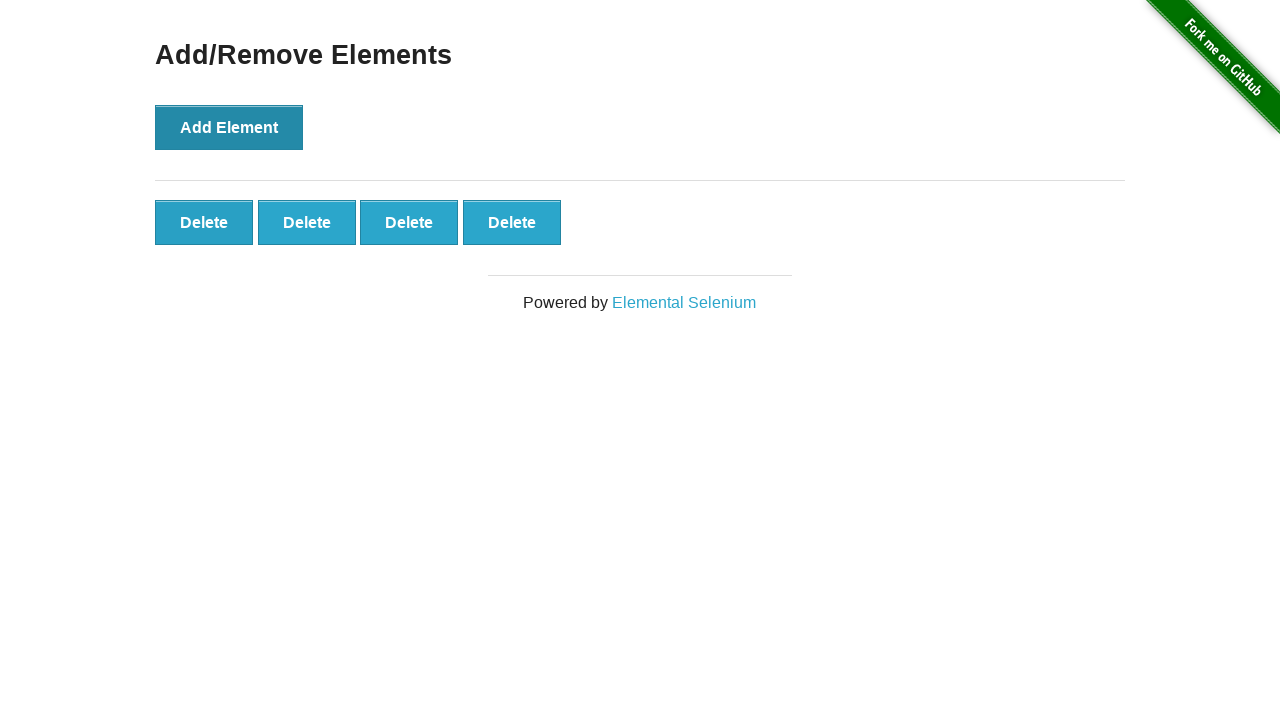

Clicked Delete button to remove element (removal 2 of 3) at (204, 222) on #elements button >> nth=0
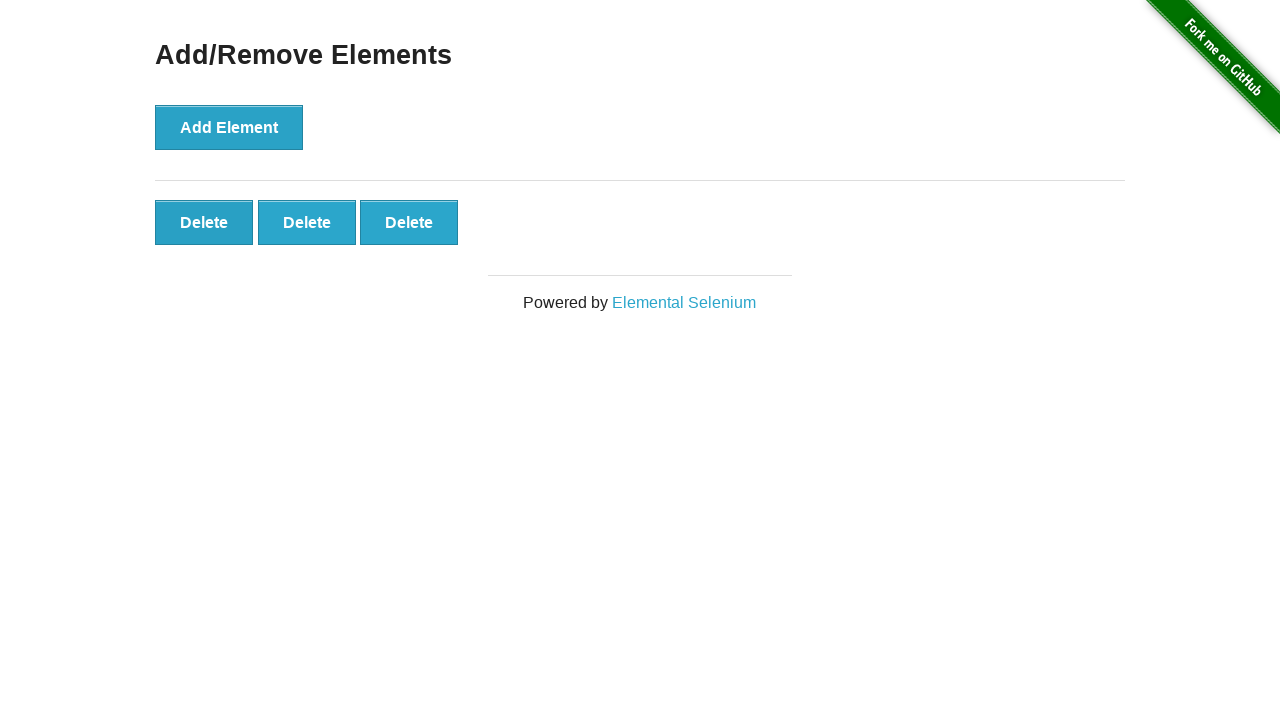

Clicked Delete button to remove element (removal 3 of 3) at (204, 222) on #elements button >> nth=0
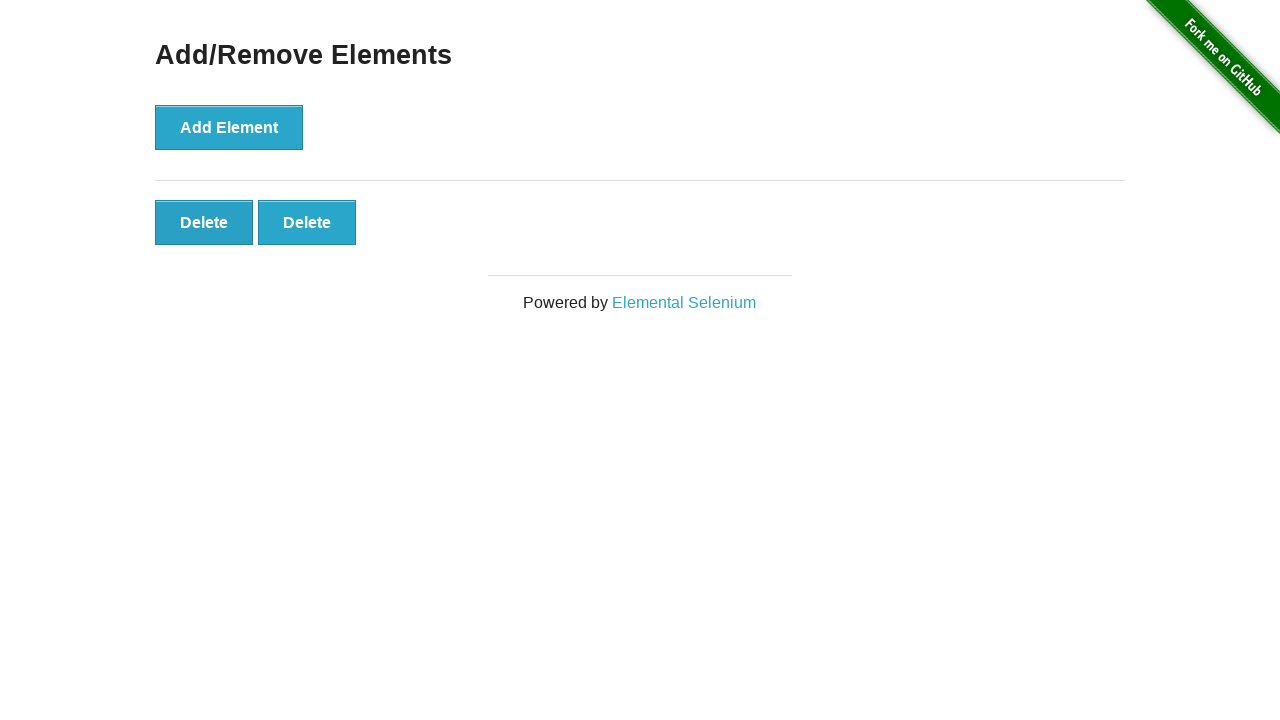

Waited 500ms to observe final state
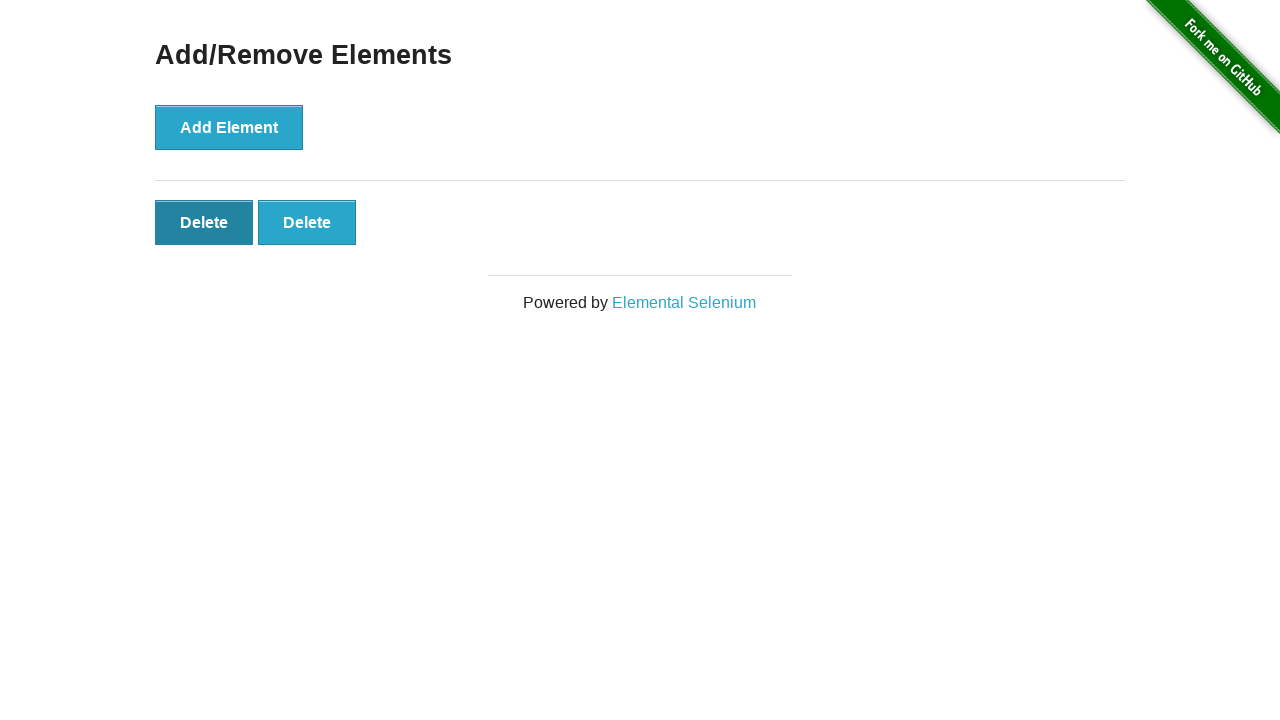

Verified remaining elements: 2 buttons present (expected 2)
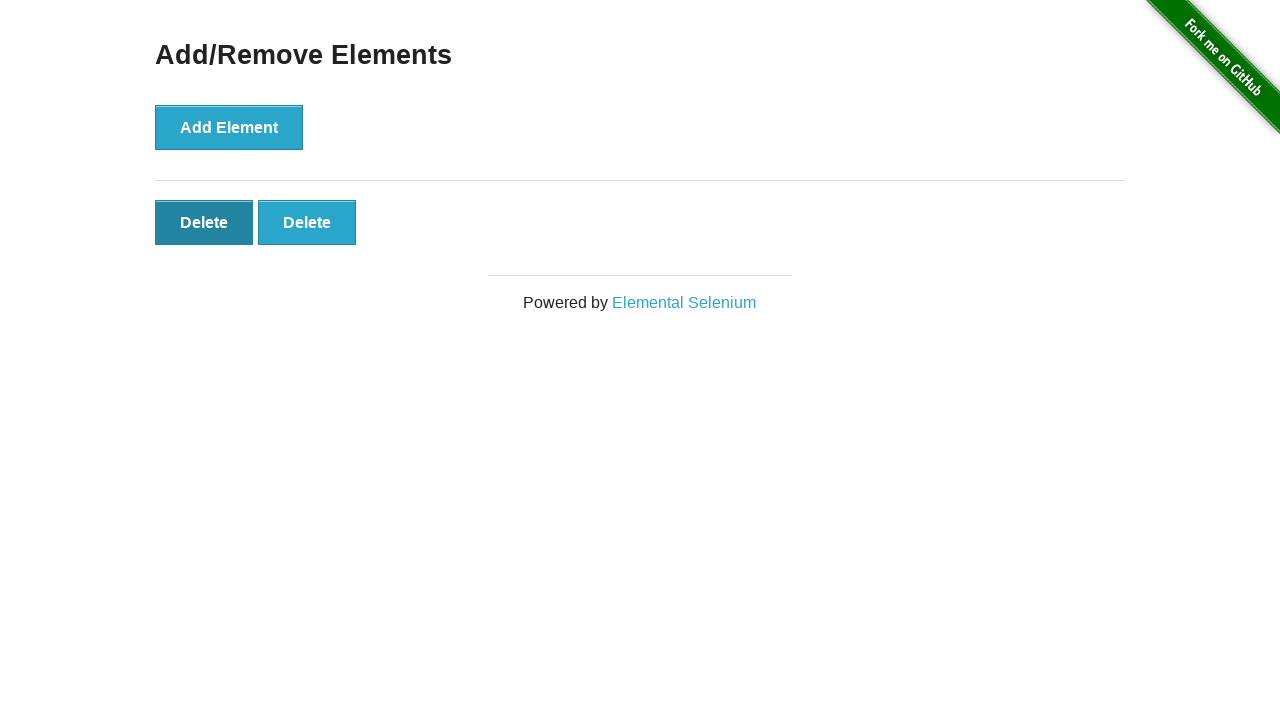

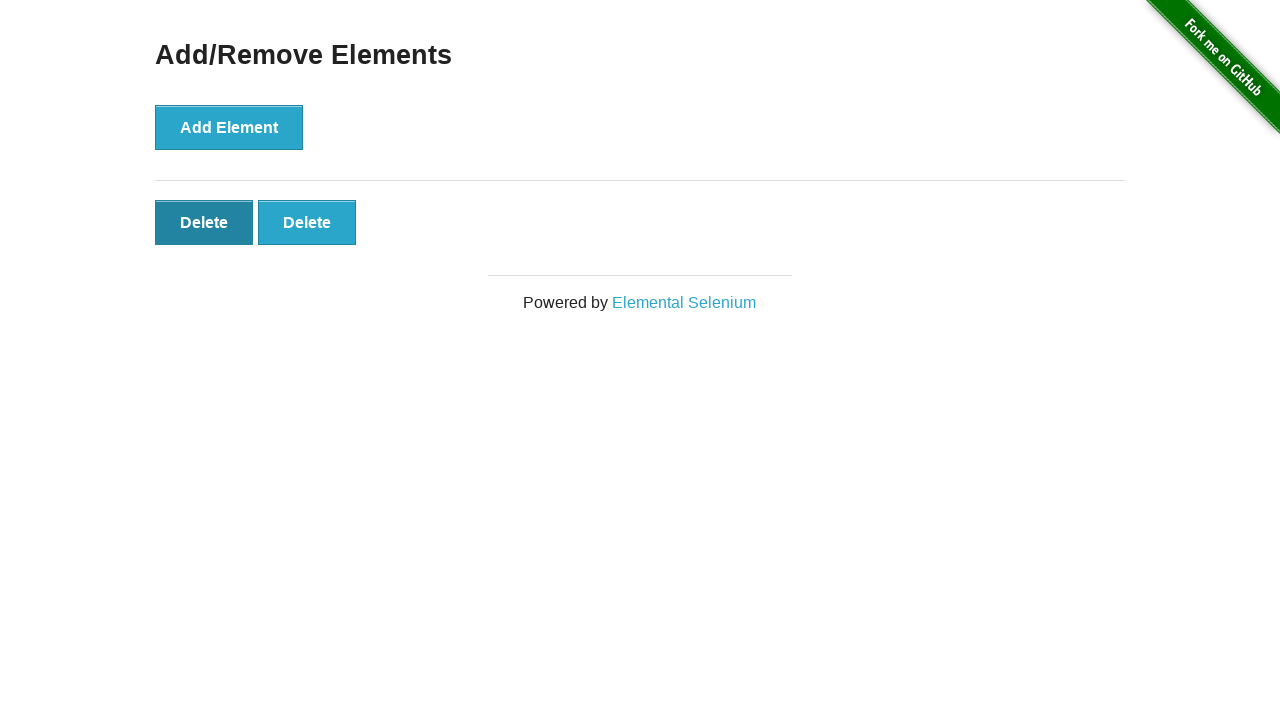